Tests radio button selection and show/hide functionality by selecting a specific radio button and toggling the visibility of a text field

Starting URL: https://rahulshettyacademy.com/AutomationPractice/

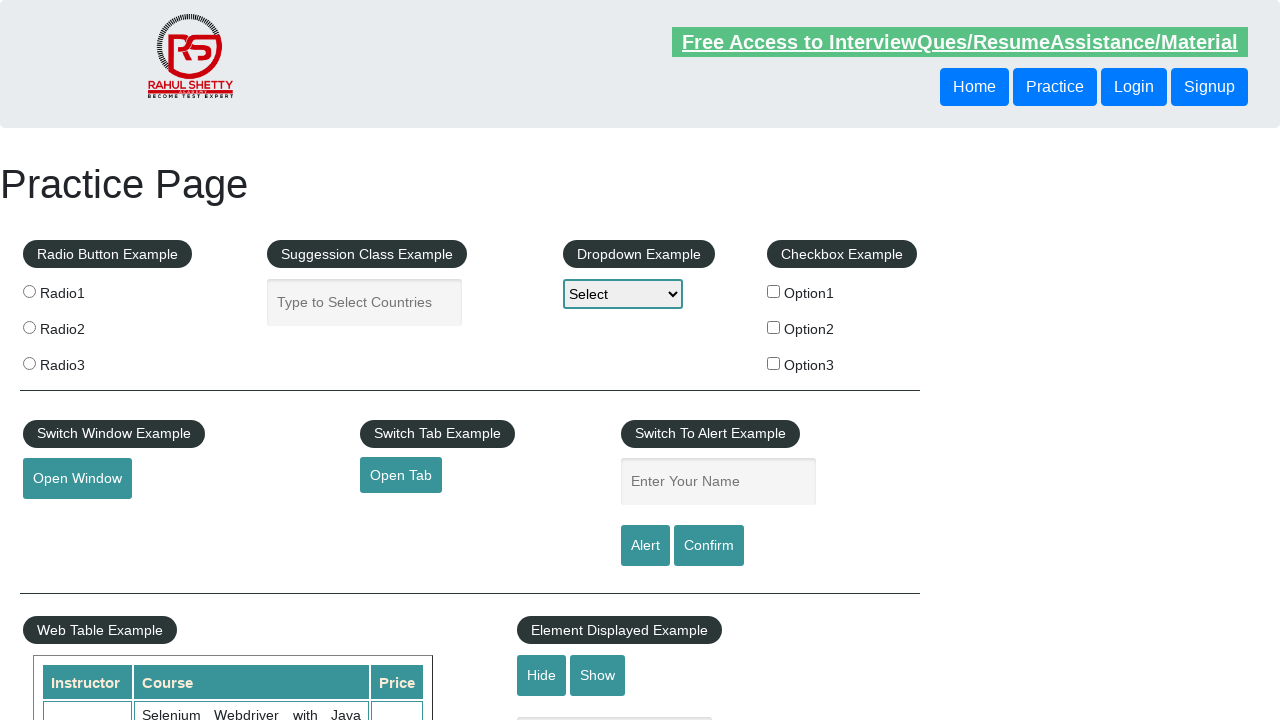

Navigated to AutomationPractice page
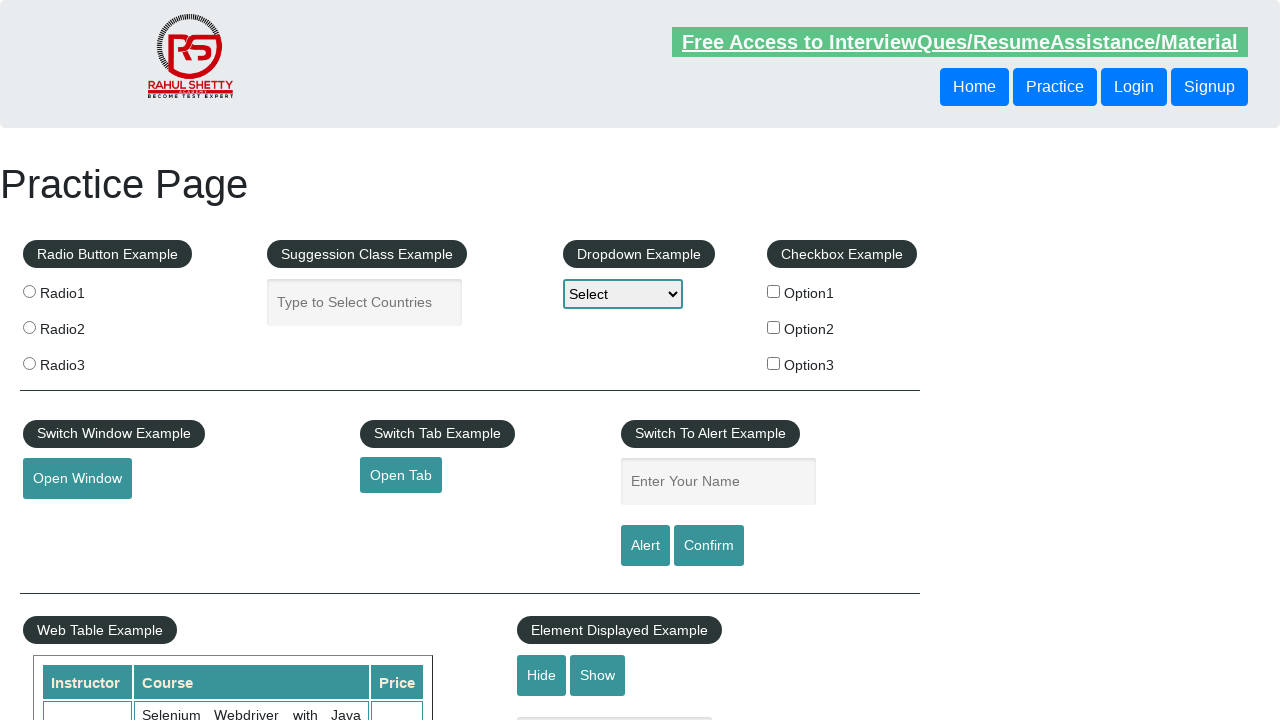

Located all radio button elements
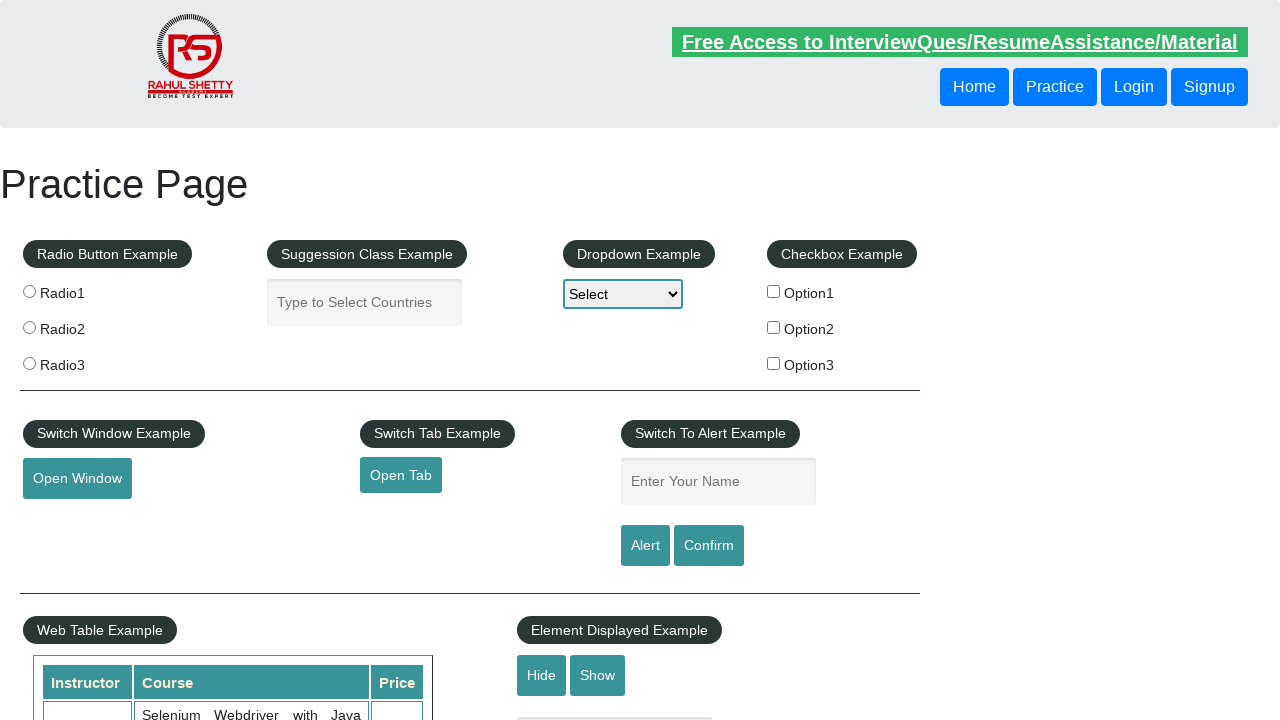

Selected radio button with value 'radio3' at (29, 363) on xpath=//input[@type='radio'] >> nth=2
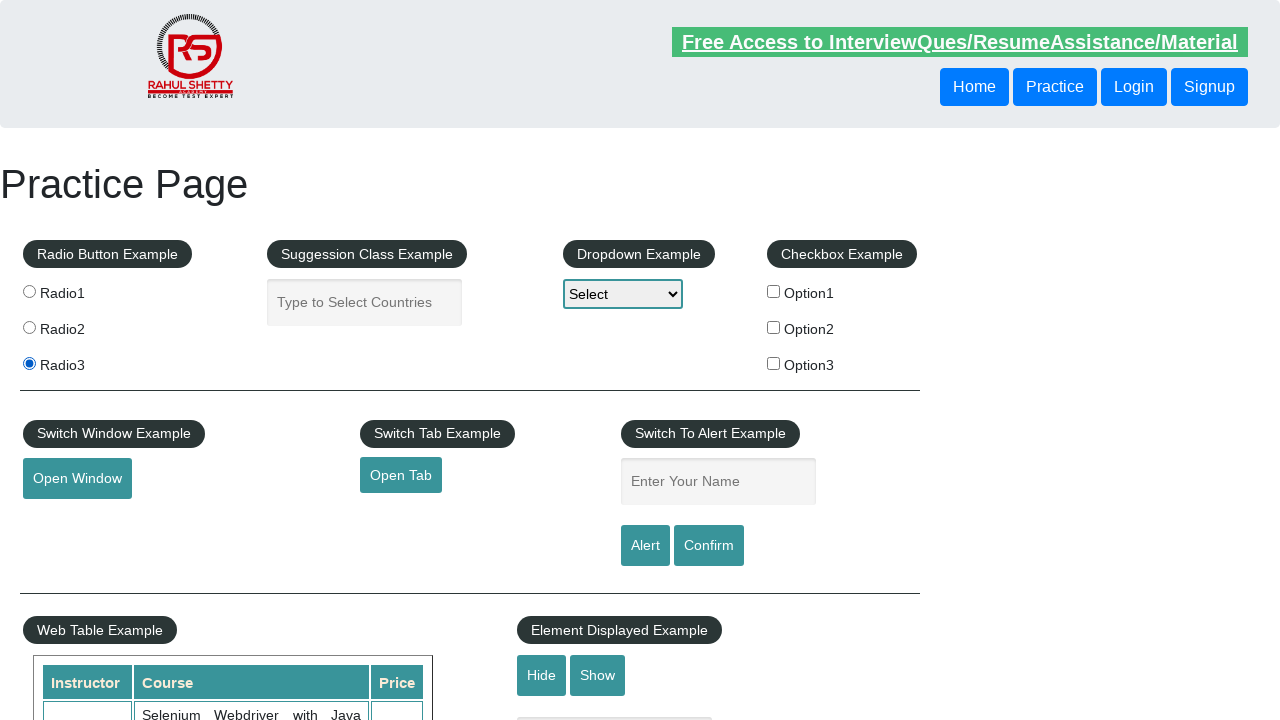

Verified text field is visible after selecting radio3
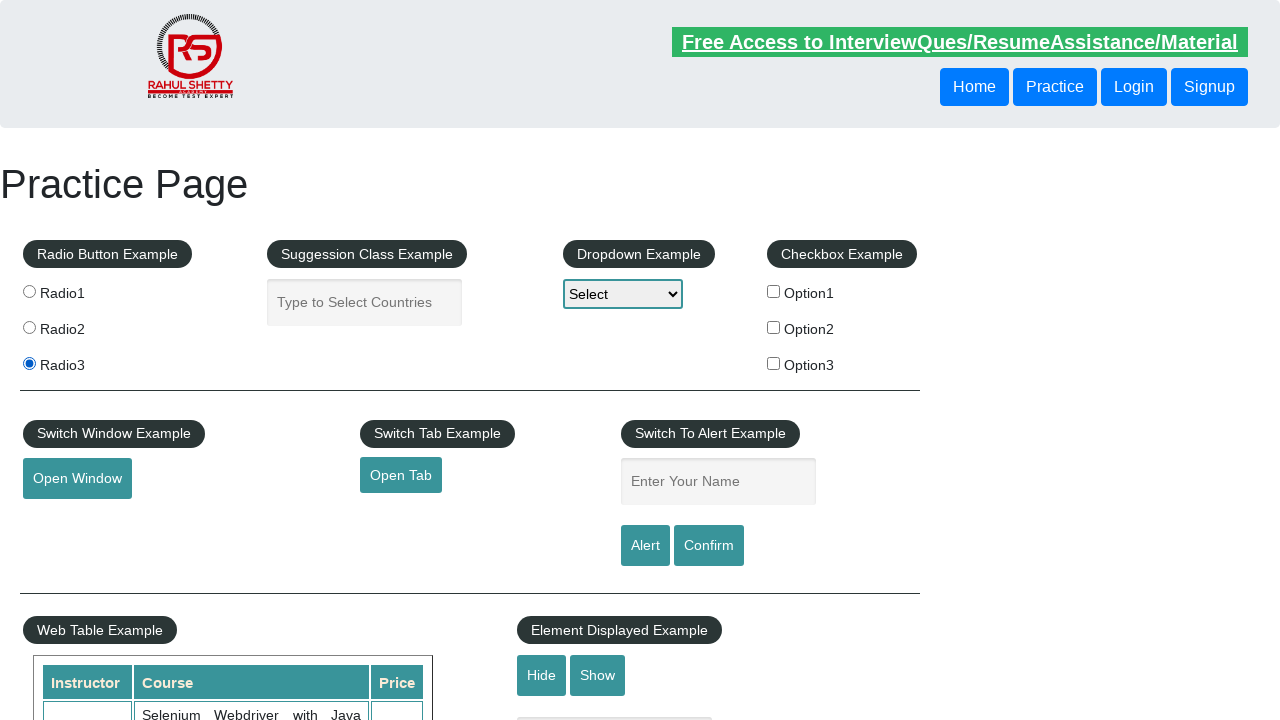

Clicked hide button to hide the text field at (542, 675) on #hide-textbox
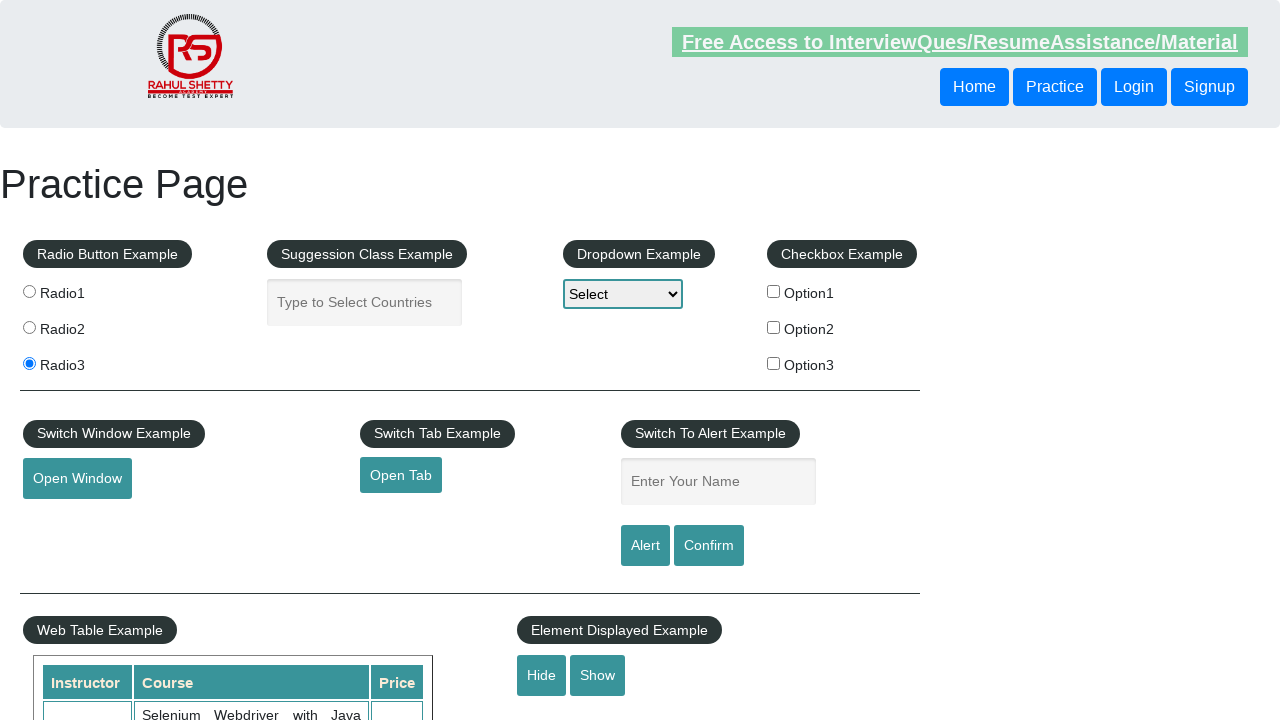

Verified text field is now hidden
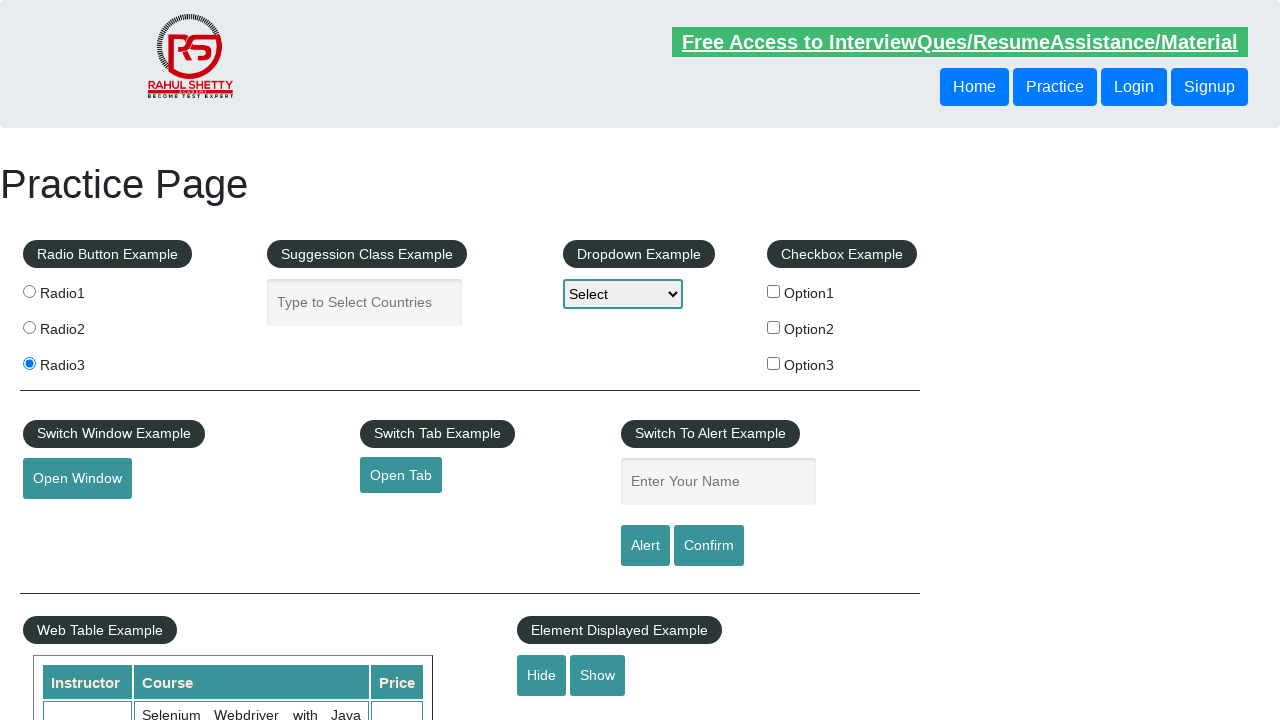

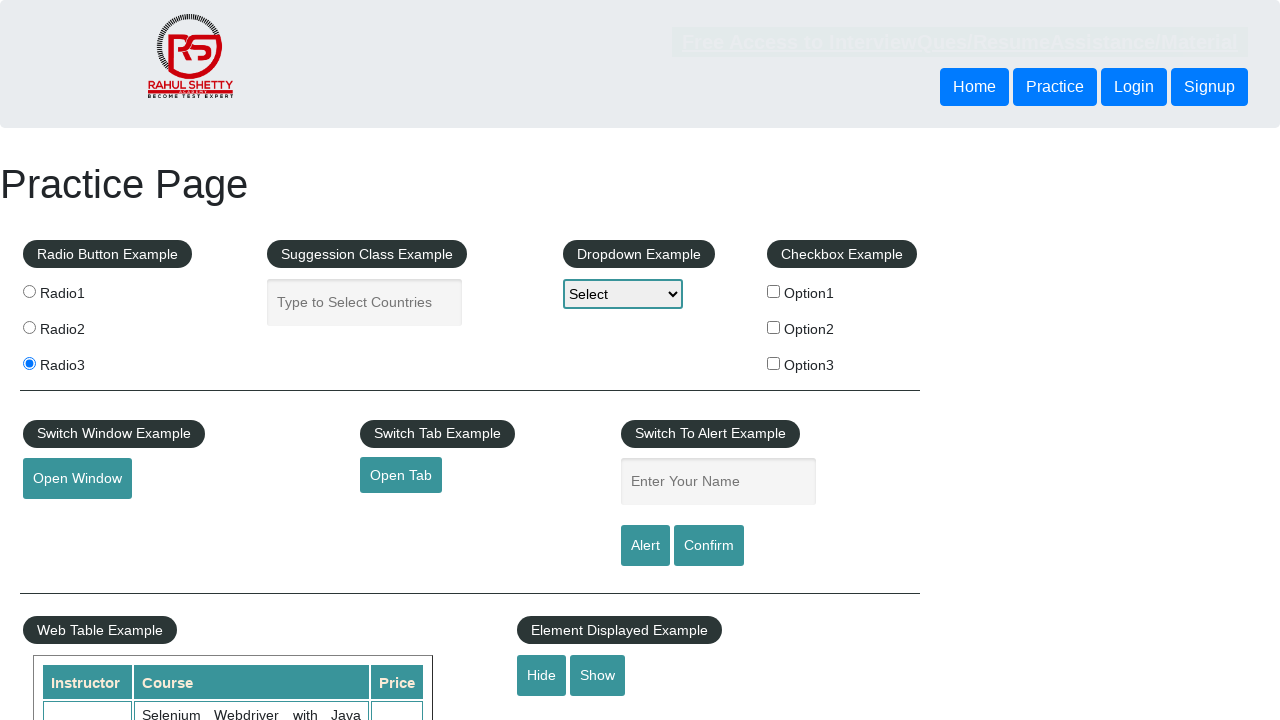